Tests JavaScript alert handling by navigating to W3Schools tryit editor, switching to the iframe containing the demo, clicking a button that triggers an alert, and accepting the alert dialog.

Starting URL: https://www.w3schools.com/js/tryit.asp?filename=tryjs_alert

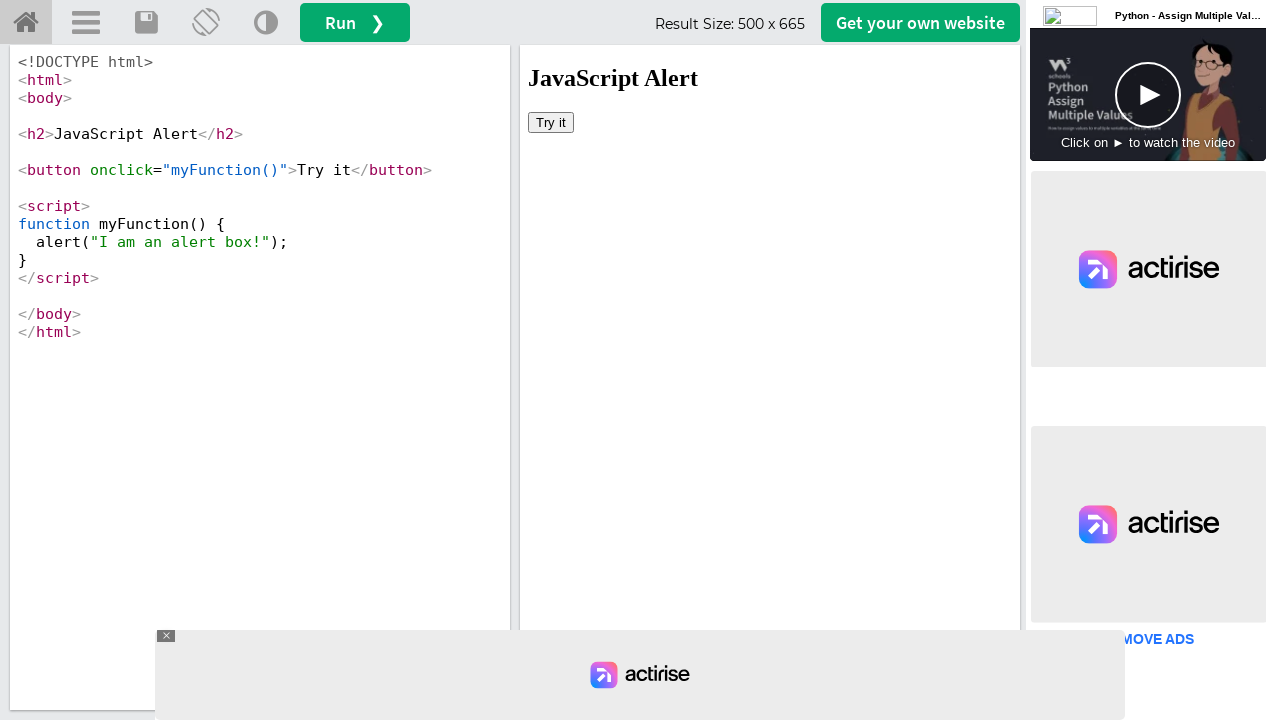

Located iframe element with id 'iframeResult'
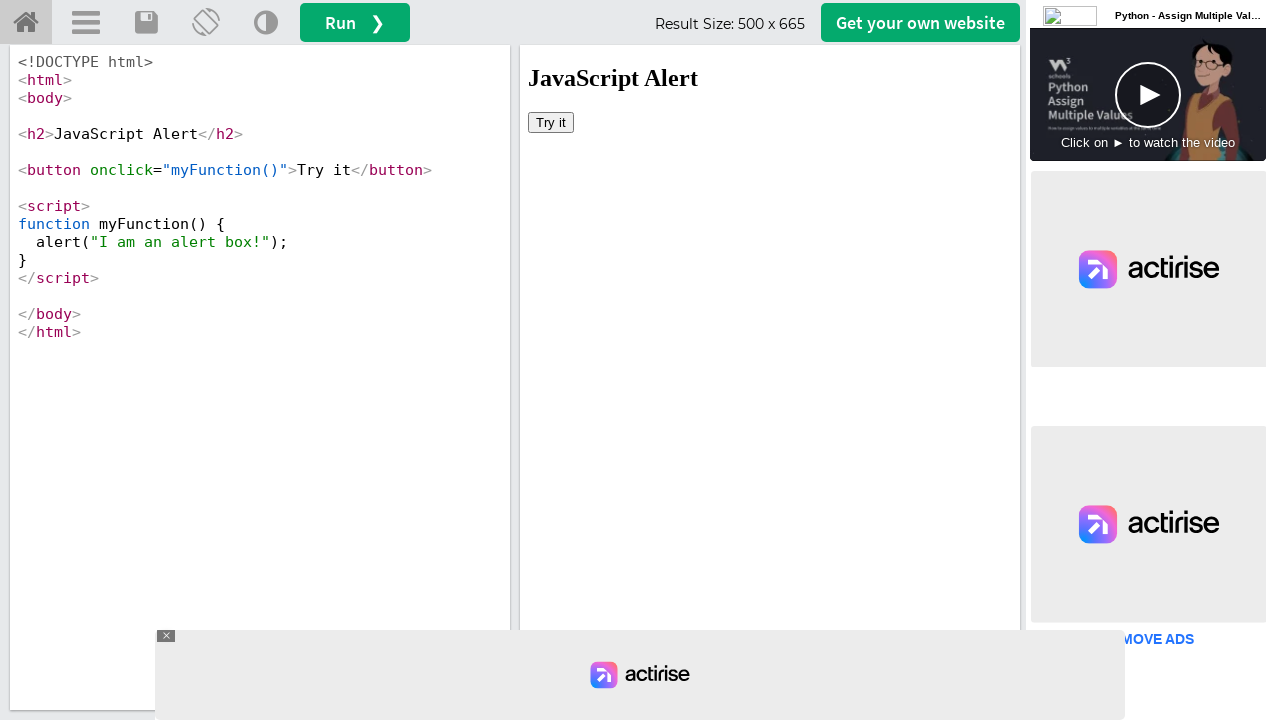

Clicked button inside iframe to trigger alert at (551, 122) on #iframeResult >> internal:control=enter-frame >> body > button
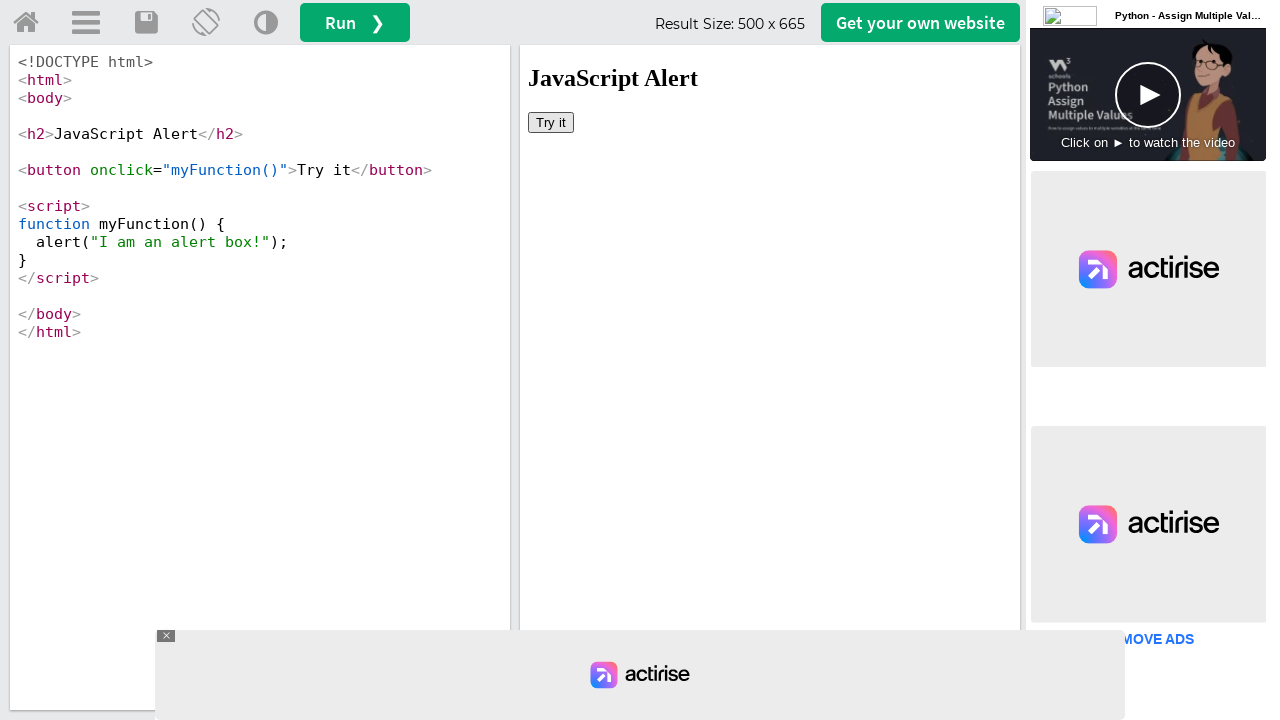

Registered dialog handler to accept alerts
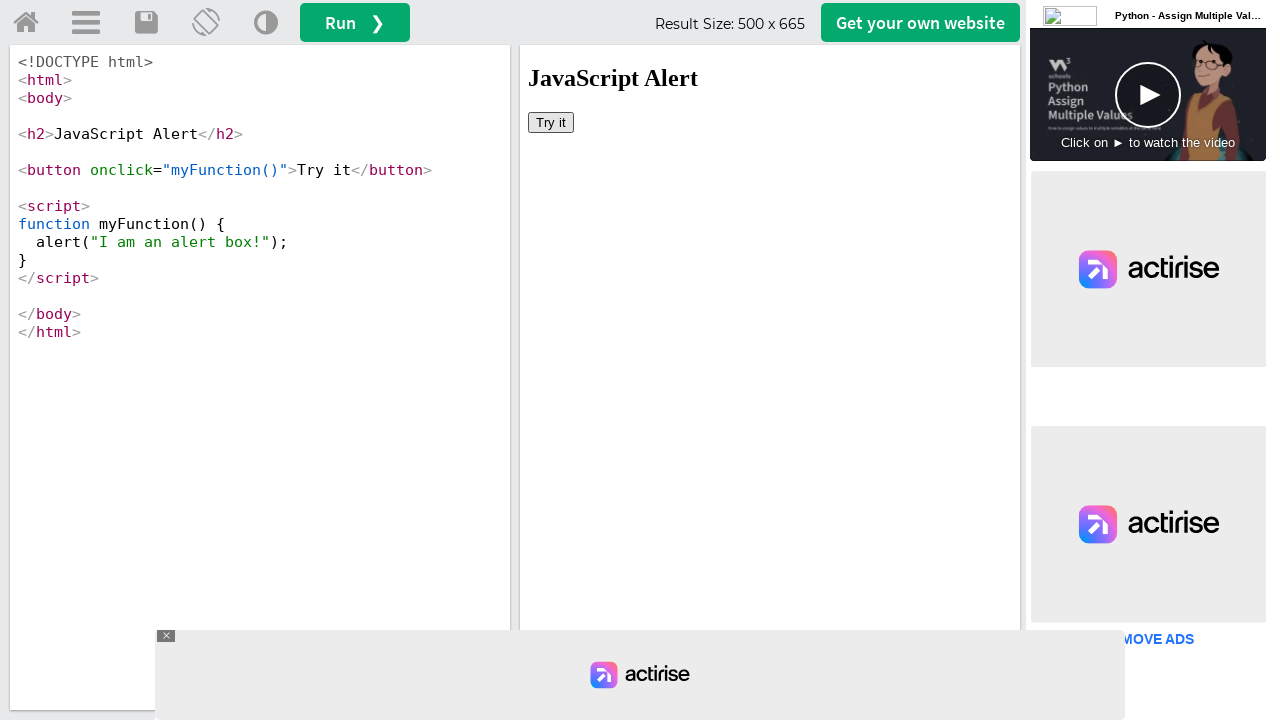

Registered custom dialog handler to accept alerts and log message
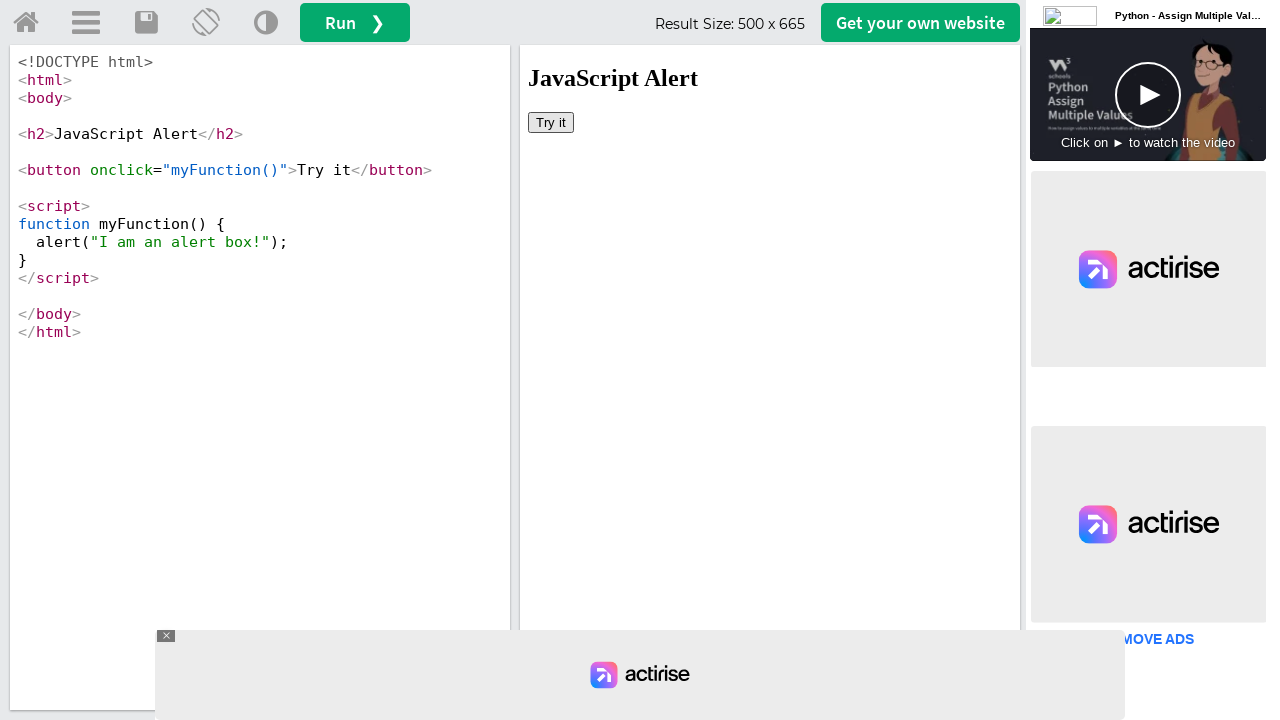

Clicked button inside iframe again to trigger alert with handler active at (551, 122) on #iframeResult >> internal:control=enter-frame >> body > button
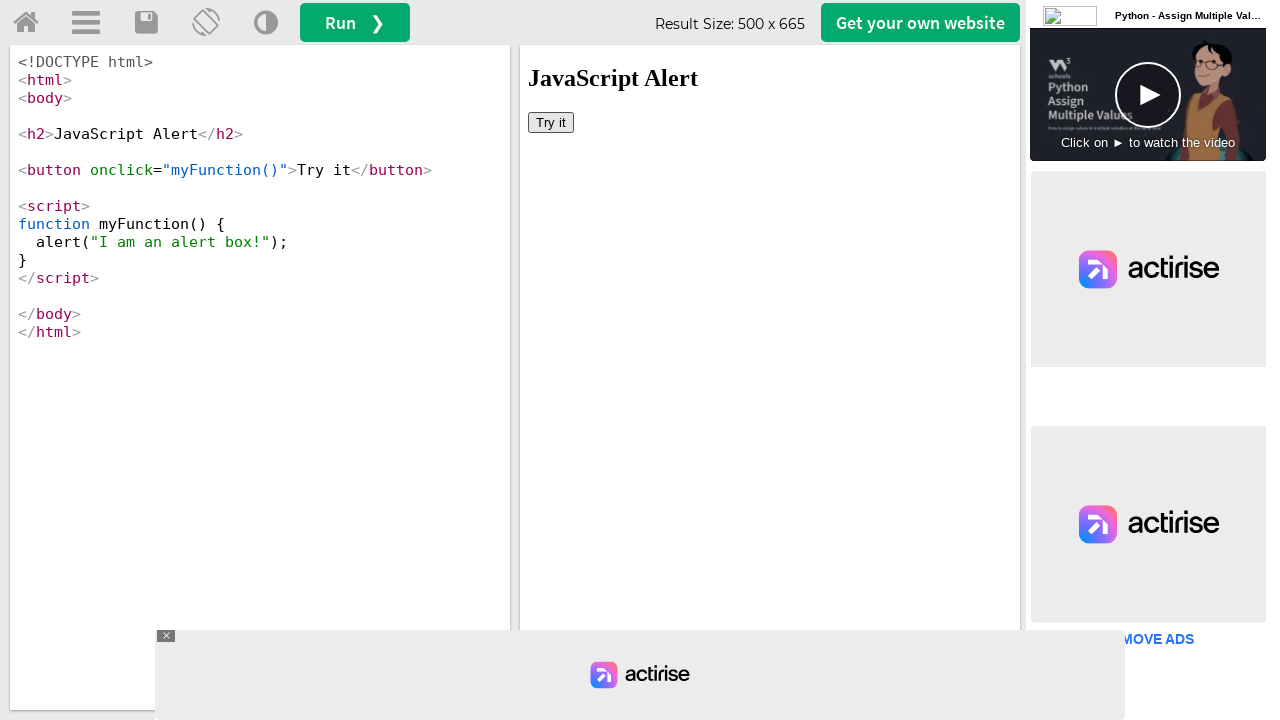

Waited 1000ms for page to stabilize
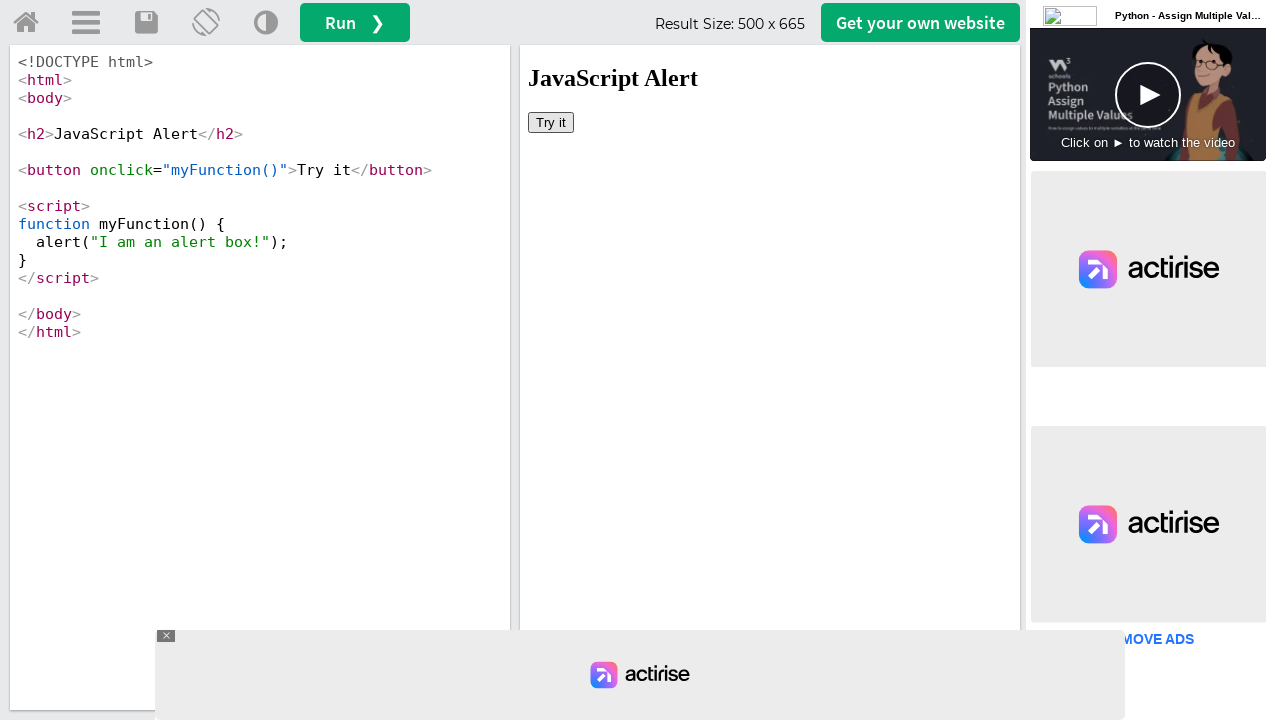

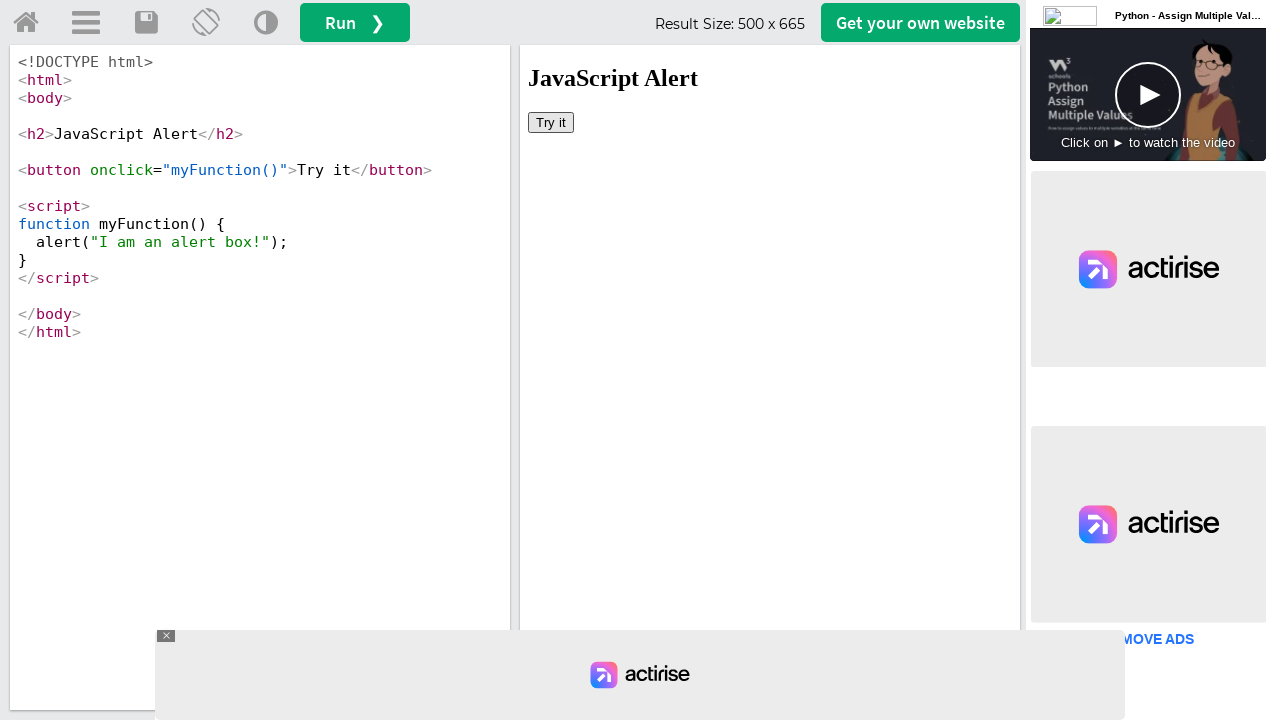